Tests dropdown handling functionality by selecting an option from a dropdown menu using visible text

Starting URL: https://omayo.blogspot.com/

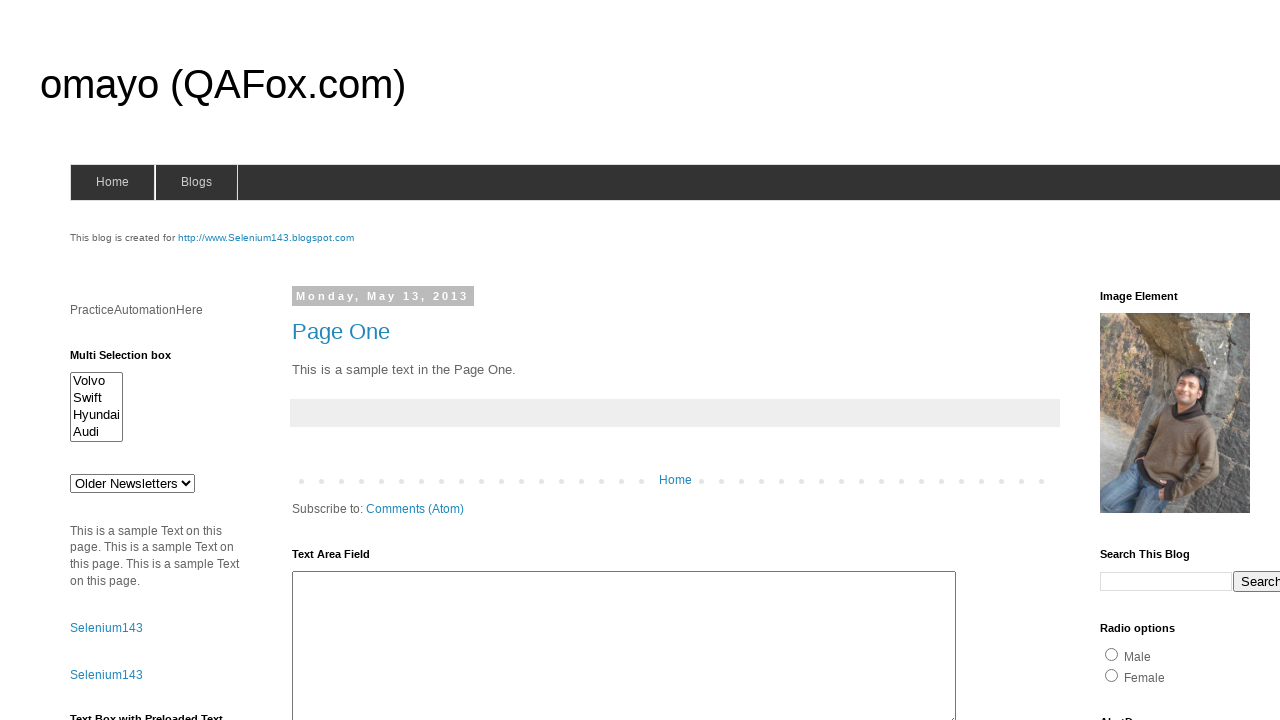

Waited for dropdown with id 'drop1' to be visible
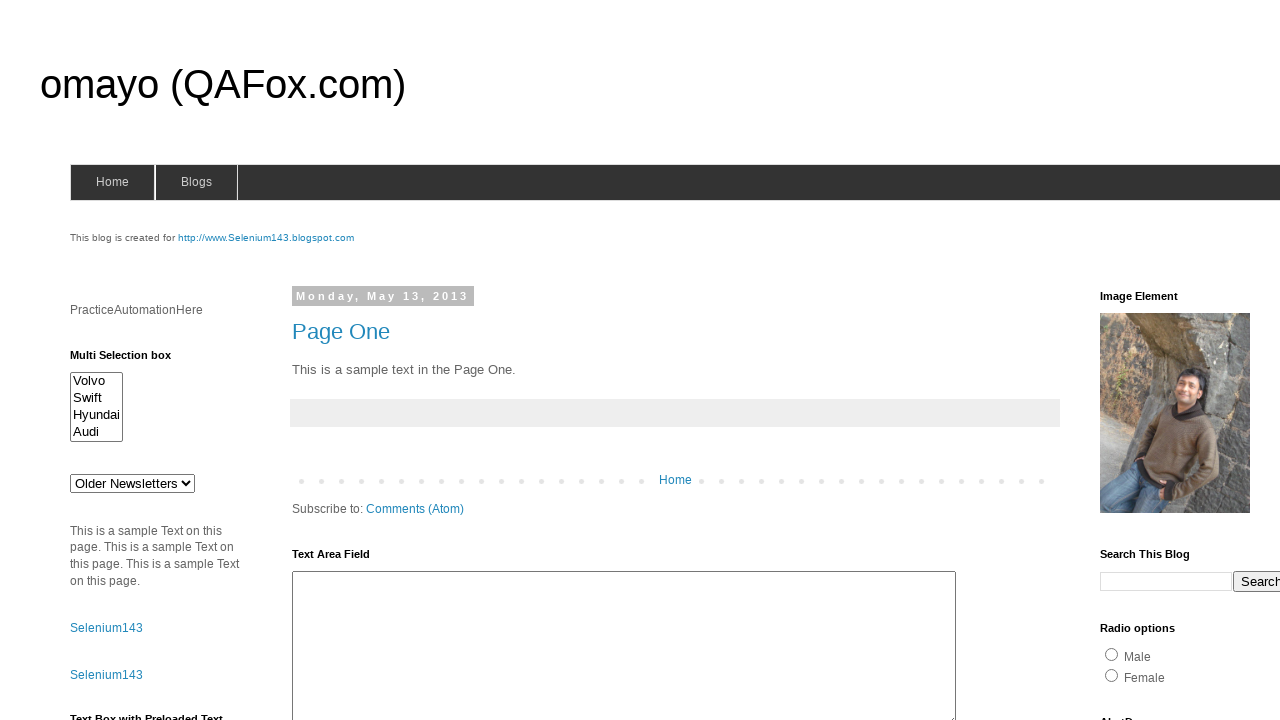

Selected 'doc 3' option from the dropdown menu on #drop1
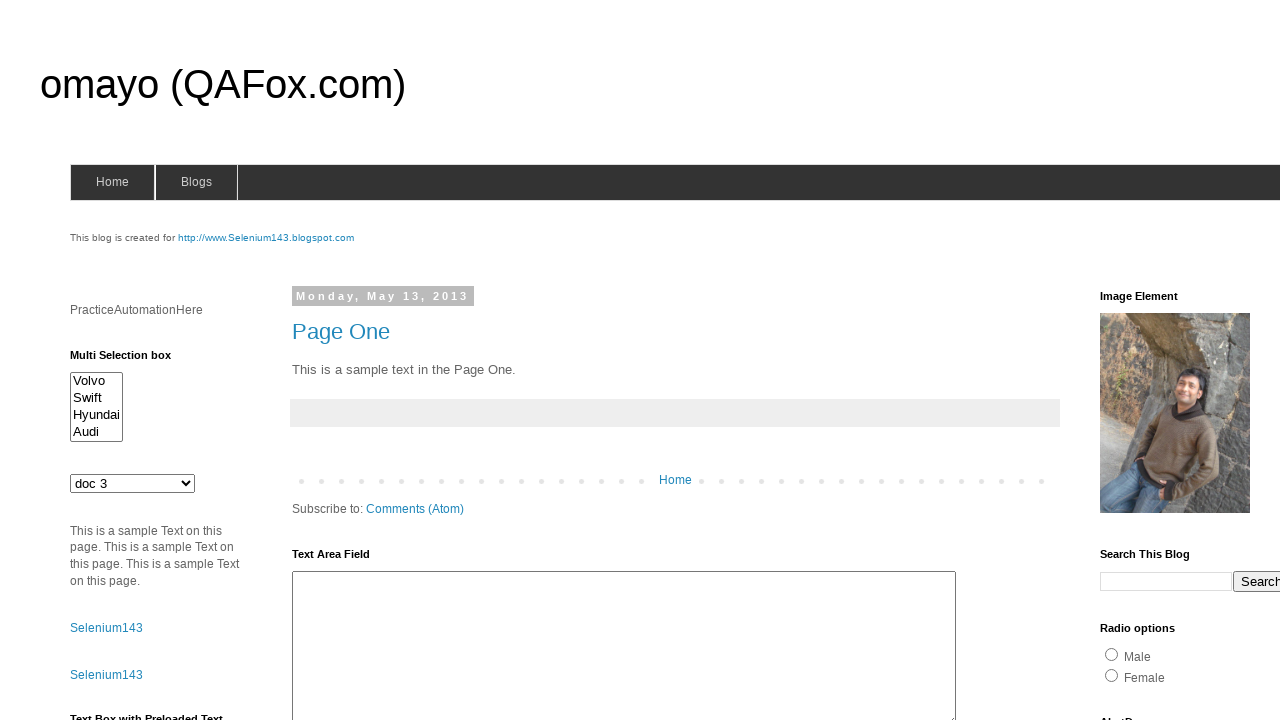

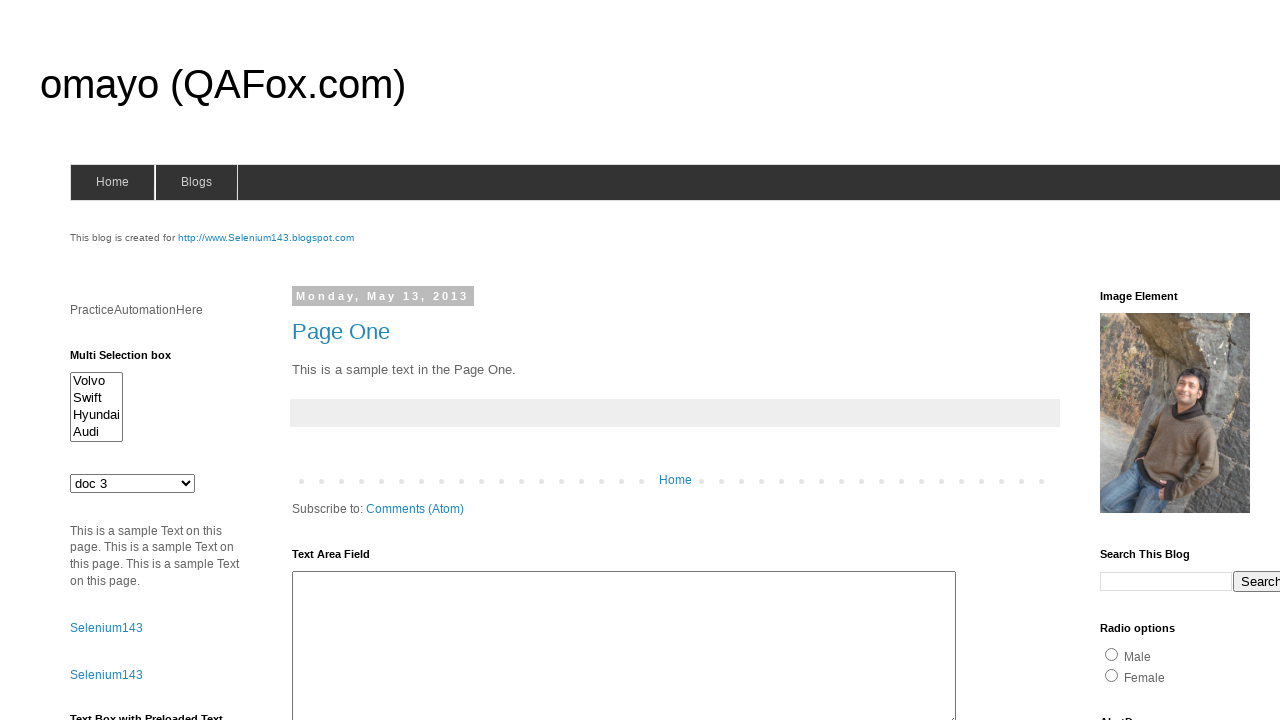